Tests JavaScript prompt dialog interaction on W3Schools by clicking a "Try it" button, entering text into the prompt alert, accepting it, and verifying the result text is displayed.

Starting URL: https://www.w3schools.com/js/tryit.asp?filename=tryjs_prompt

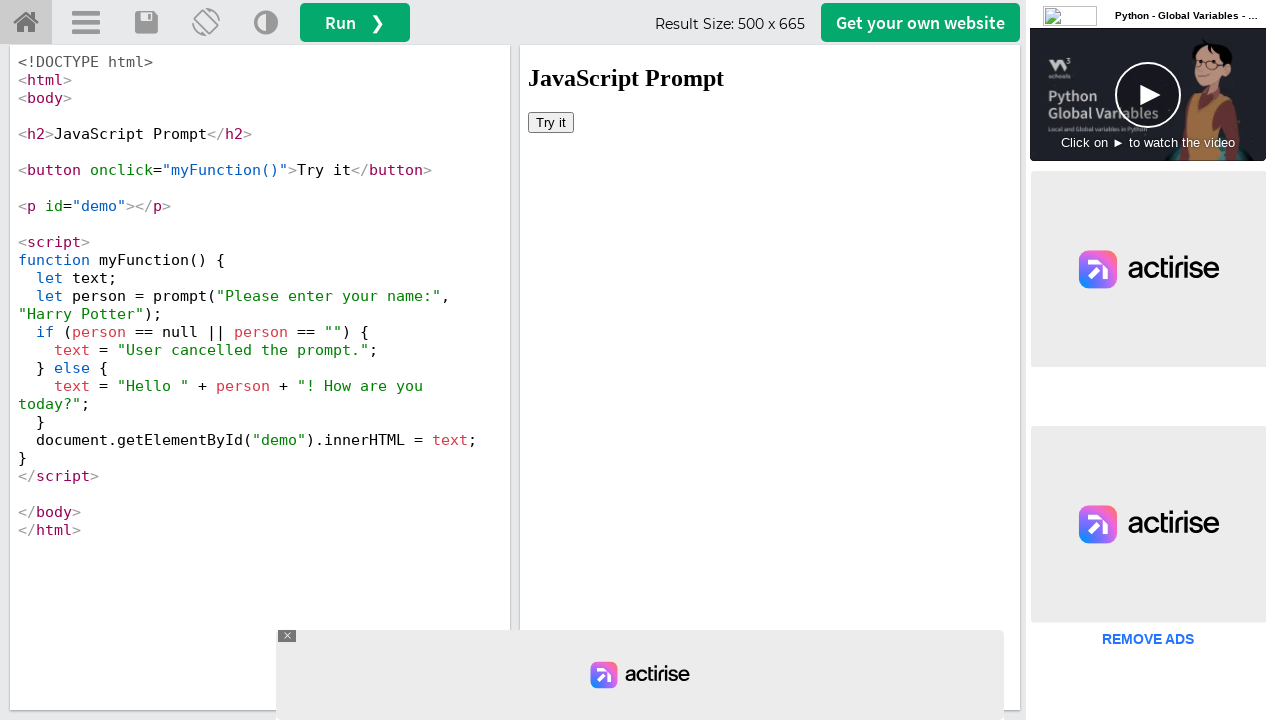

Located iframe containing the demo
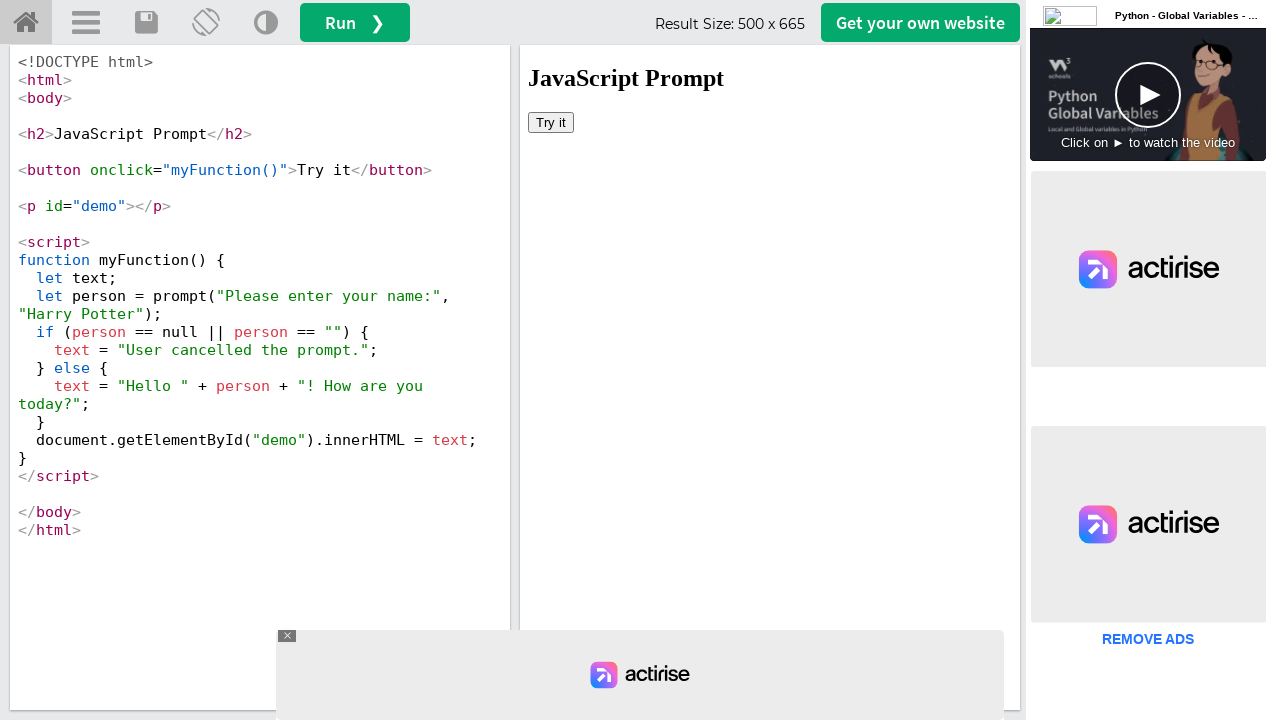

Registered dialog handler to accept prompt with text 'Samantha'
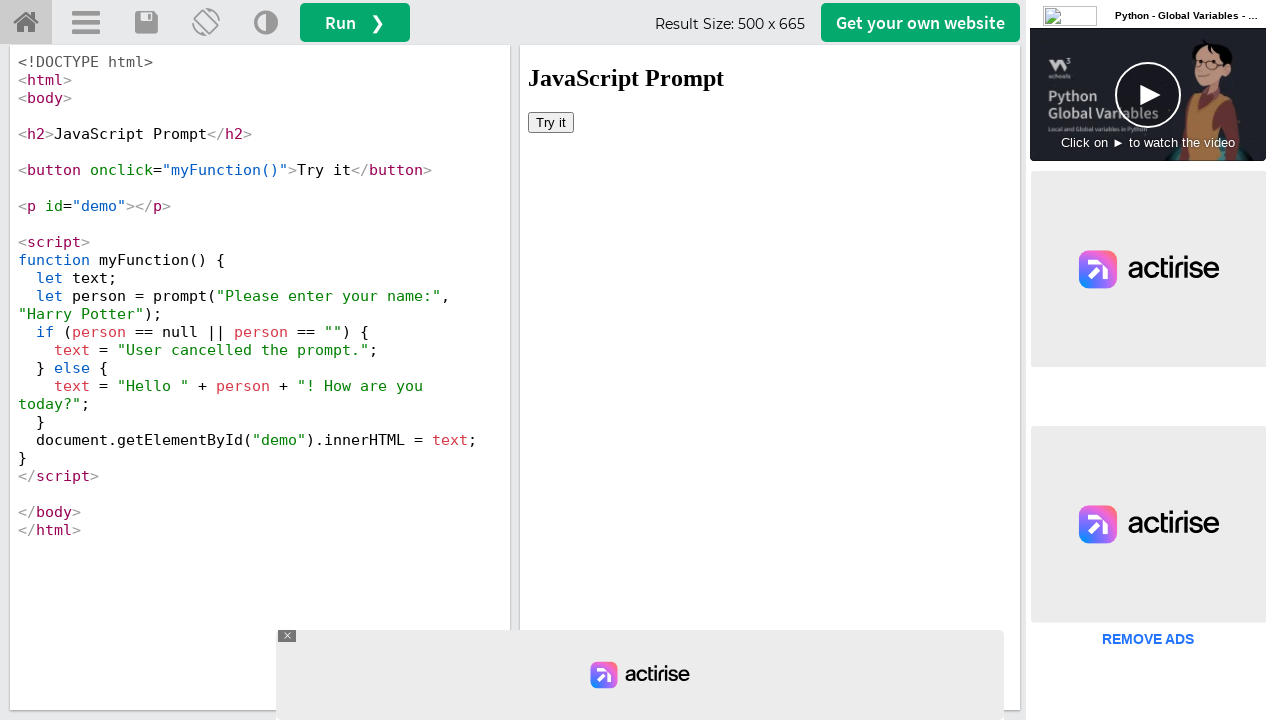

Clicked 'Try it' button to trigger JavaScript prompt dialog at (551, 122) on #iframeResult >> internal:control=enter-frame >> xpath=//button[text()='Try it']
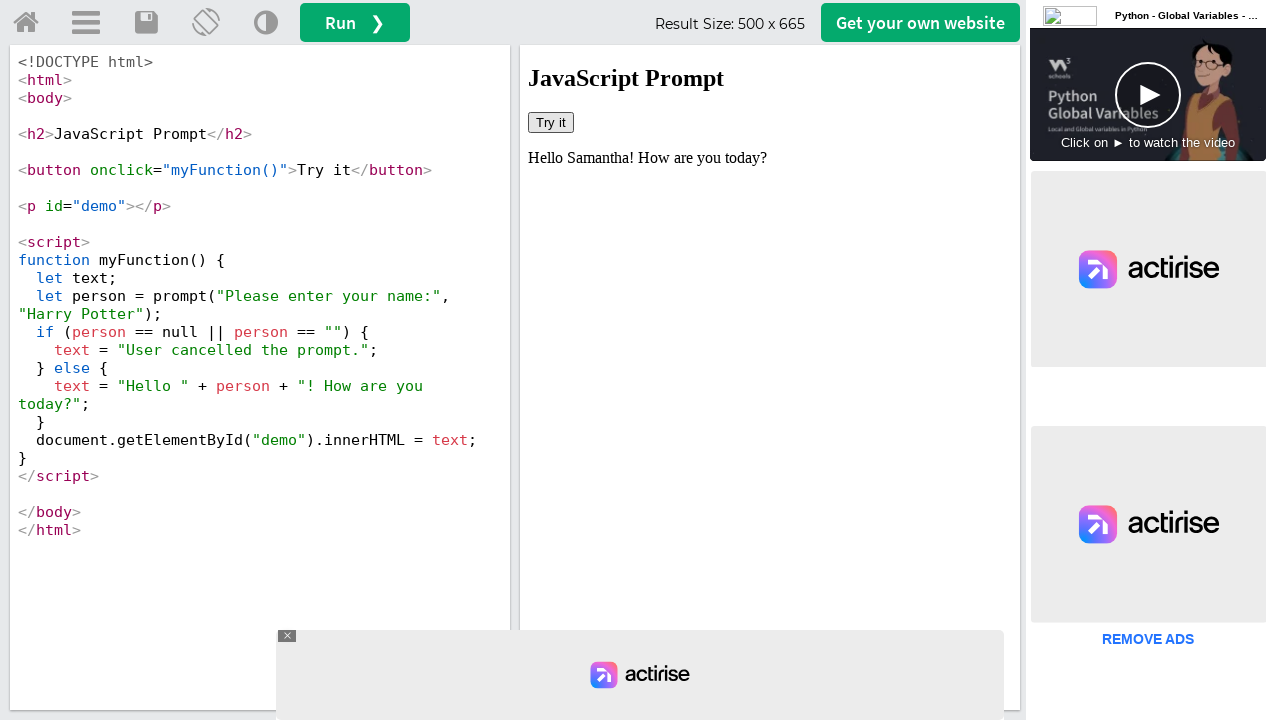

Result text element loaded and verified
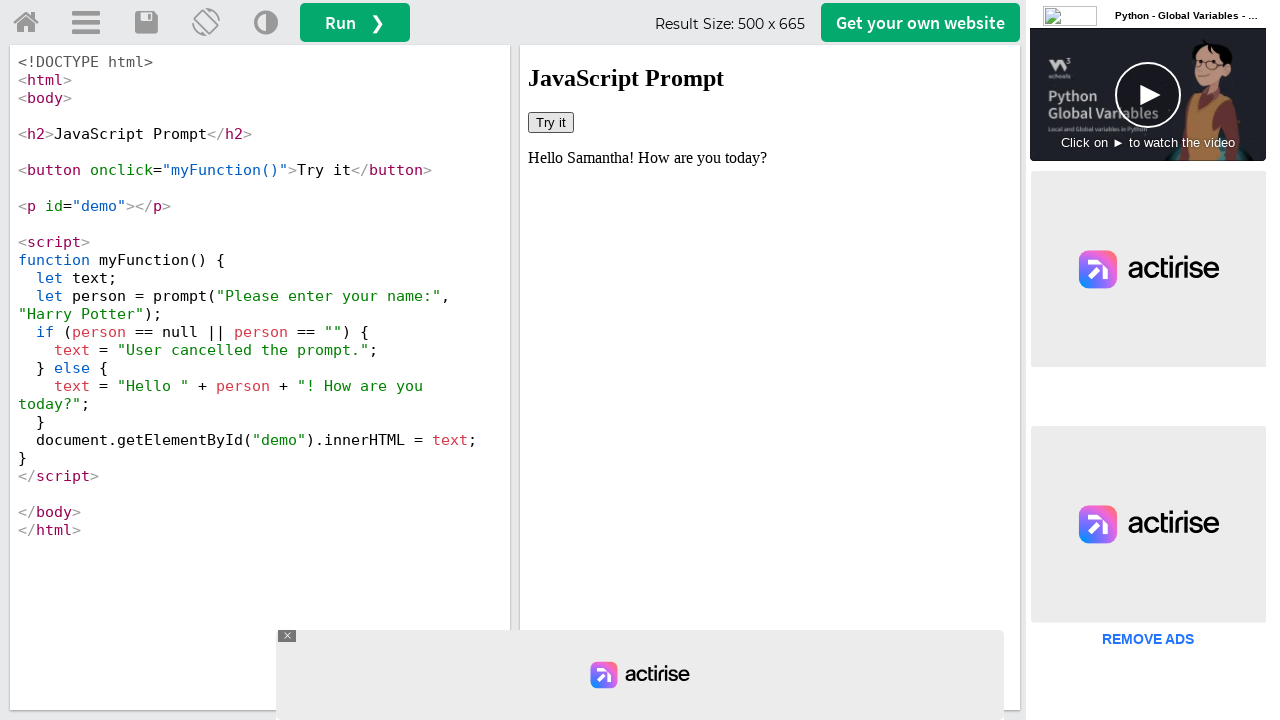

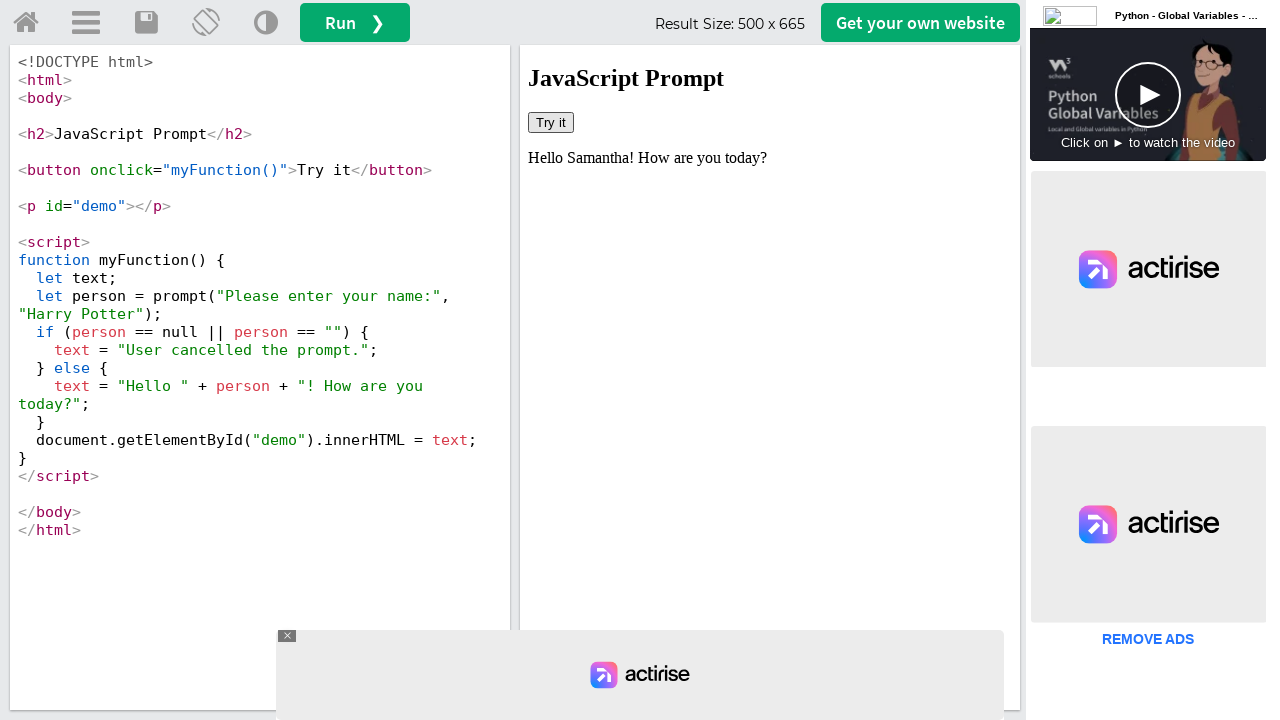